Tests that clicking the alert-styled button changes the button's ID attribute, verifying dynamic DOM behavior

Starting URL: http://the-internet.herokuapp.com/challenging_dom

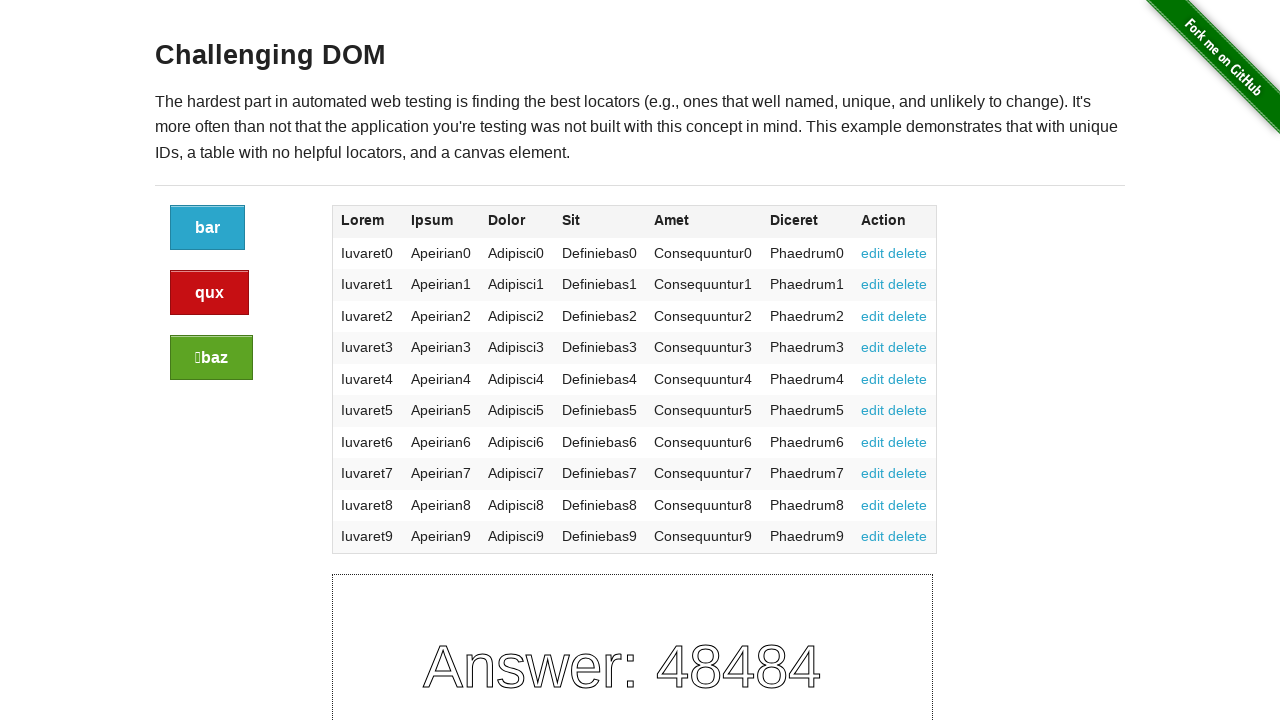

Located the alert-styled button element
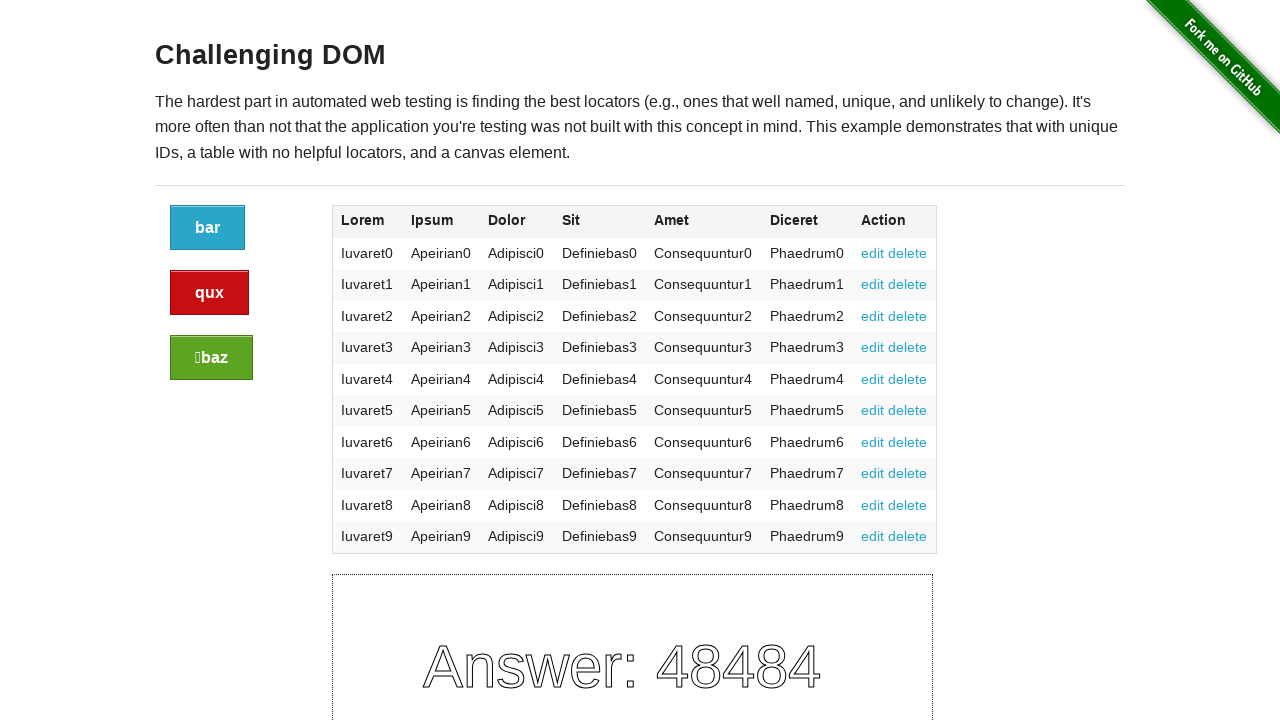

Retrieved initial button ID: 01717770-f763-013e-acaf-62bb34ff9fd4
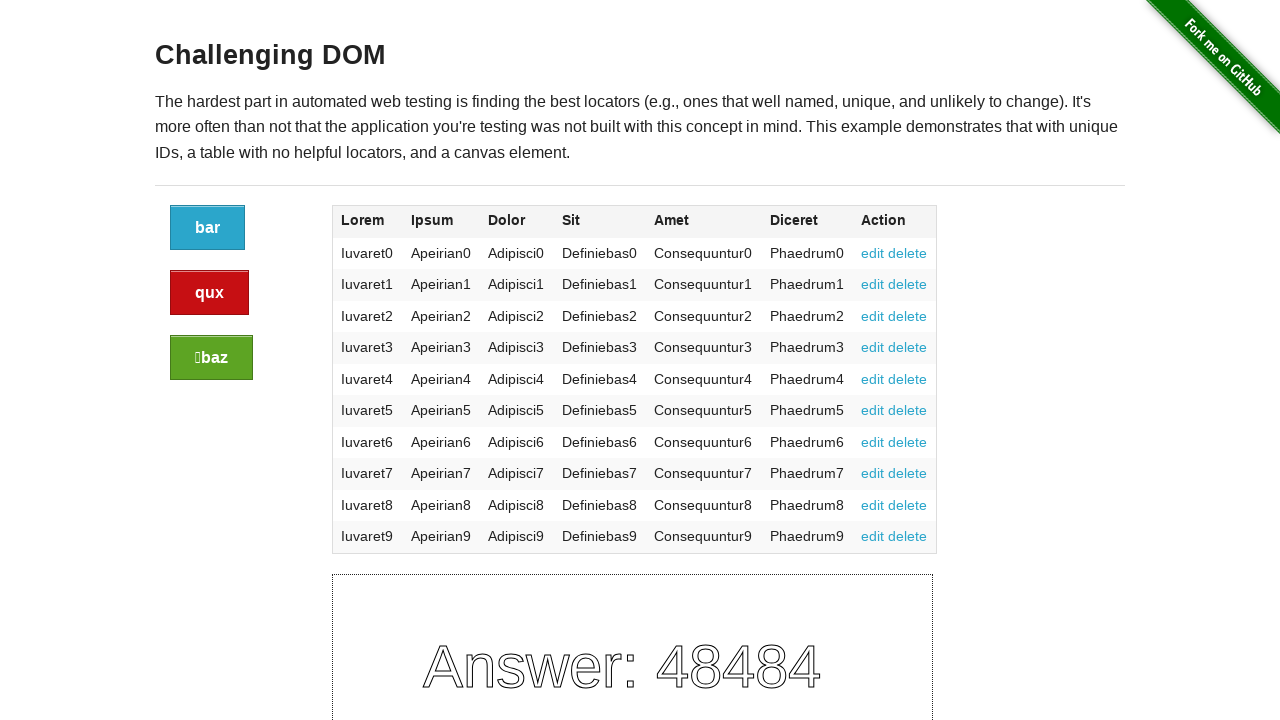

Clicked the alert-styled button at (210, 293) on xpath=//div[@class="large-12 columns large-centered"]/div[@class="large-2 column
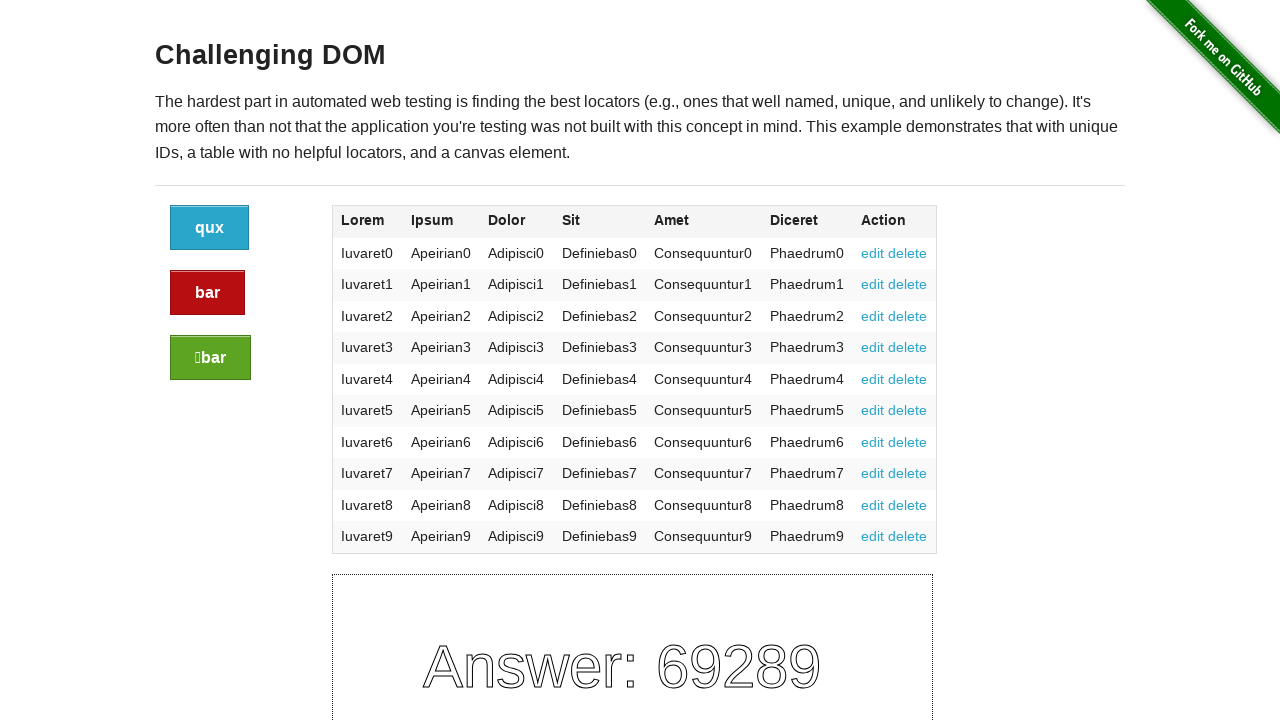

Located the alert button again after click
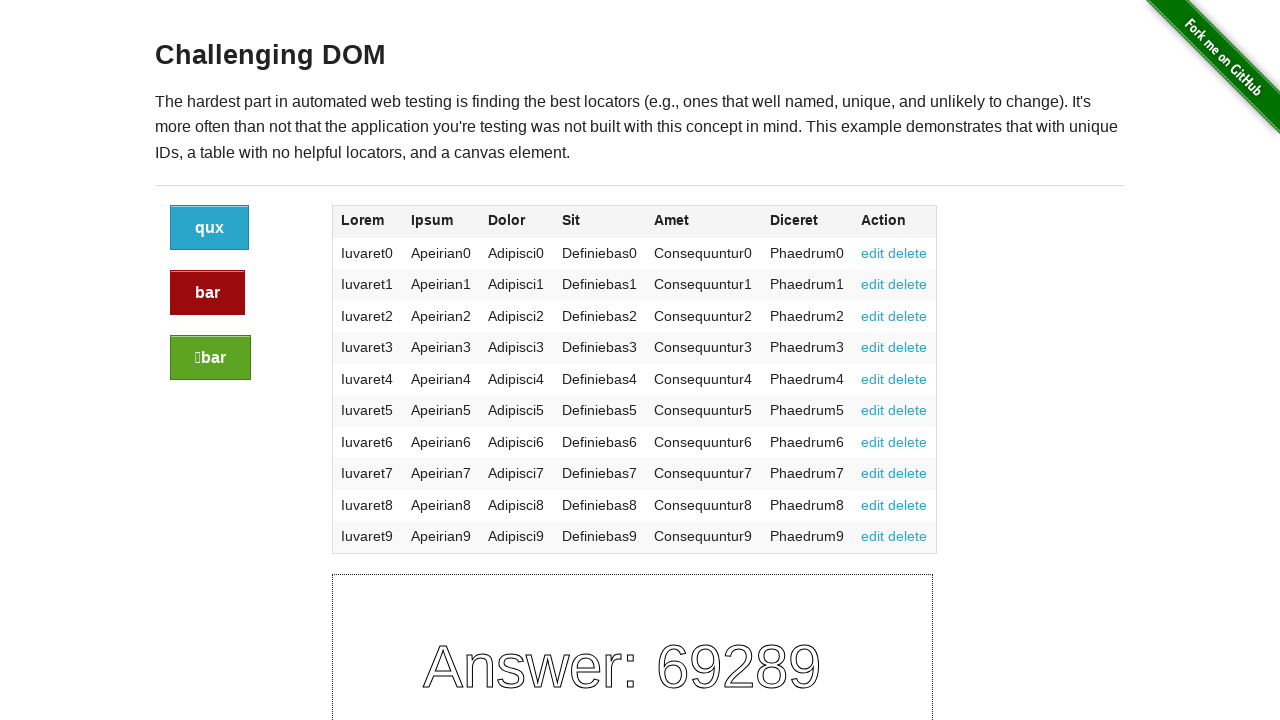

Verified that button ID changed after clicking, confirming dynamic DOM behavior
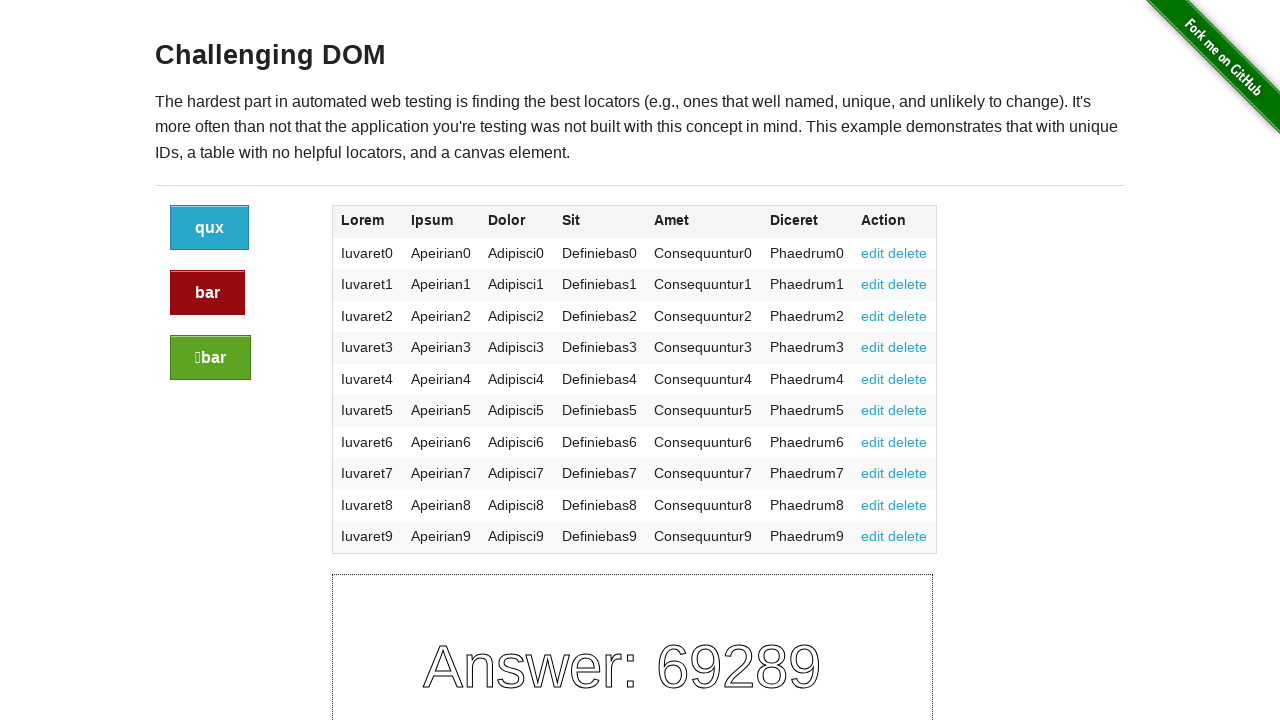

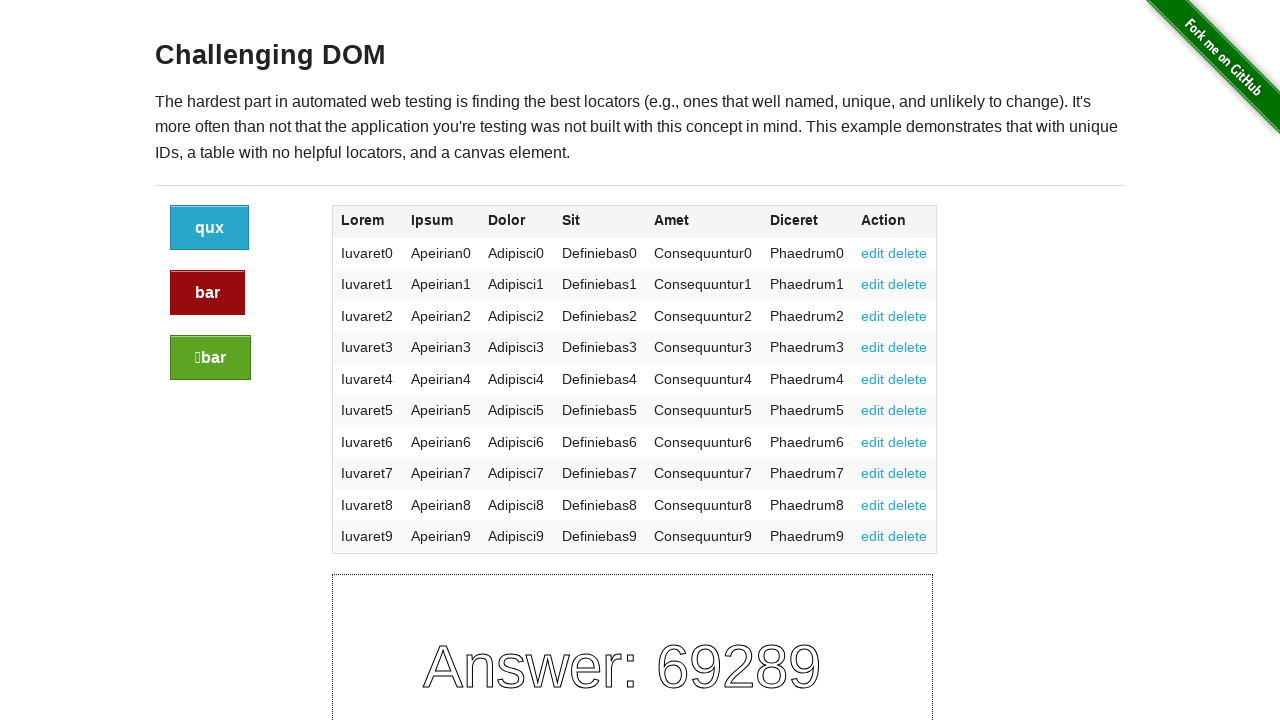